Tests keyboard interactions on a key press demo page by pressing and releasing Control and Shift keys

Starting URL: https://the-internet.herokuapp.com/key_presses

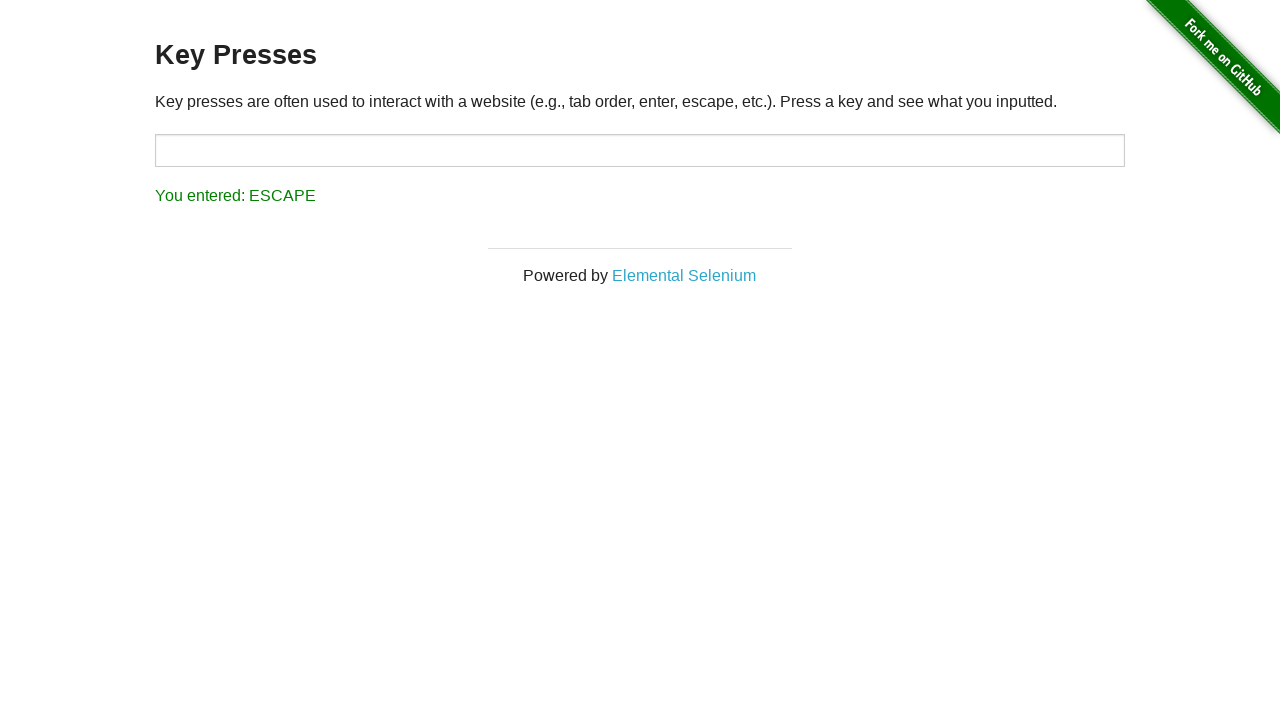

Navigated to key press demo page
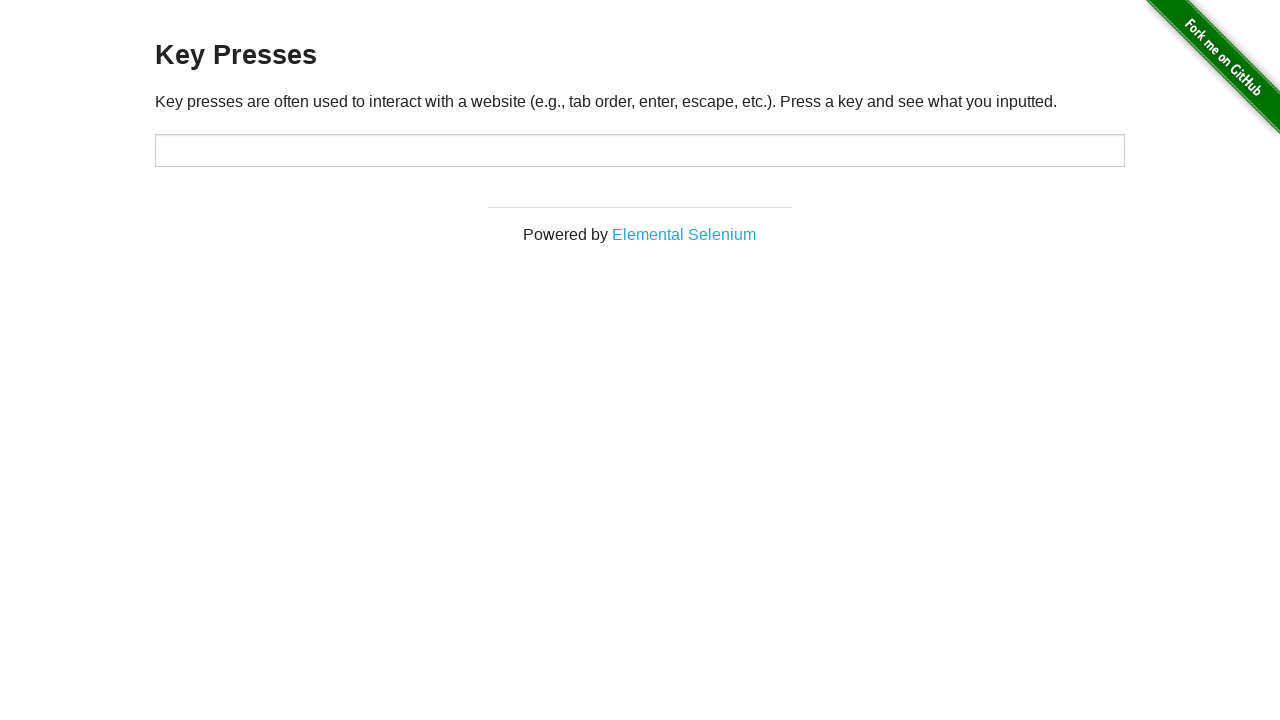

Pressed Control key down
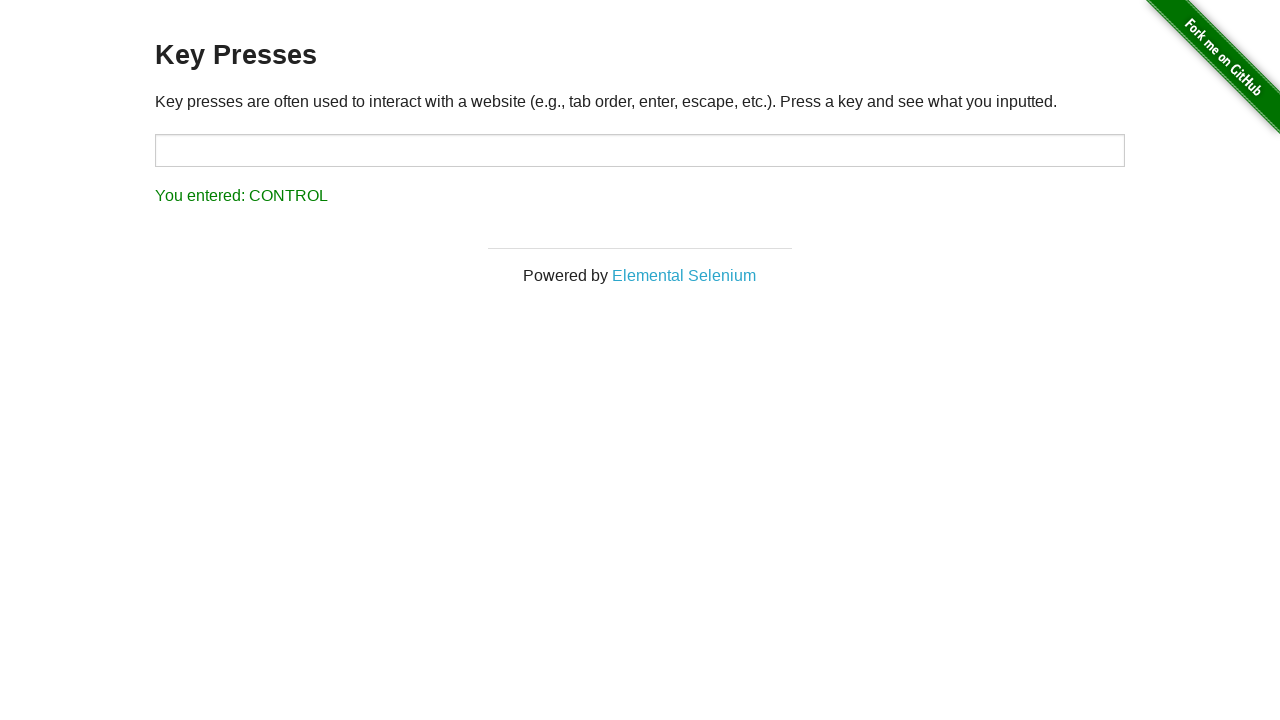

Released Control key
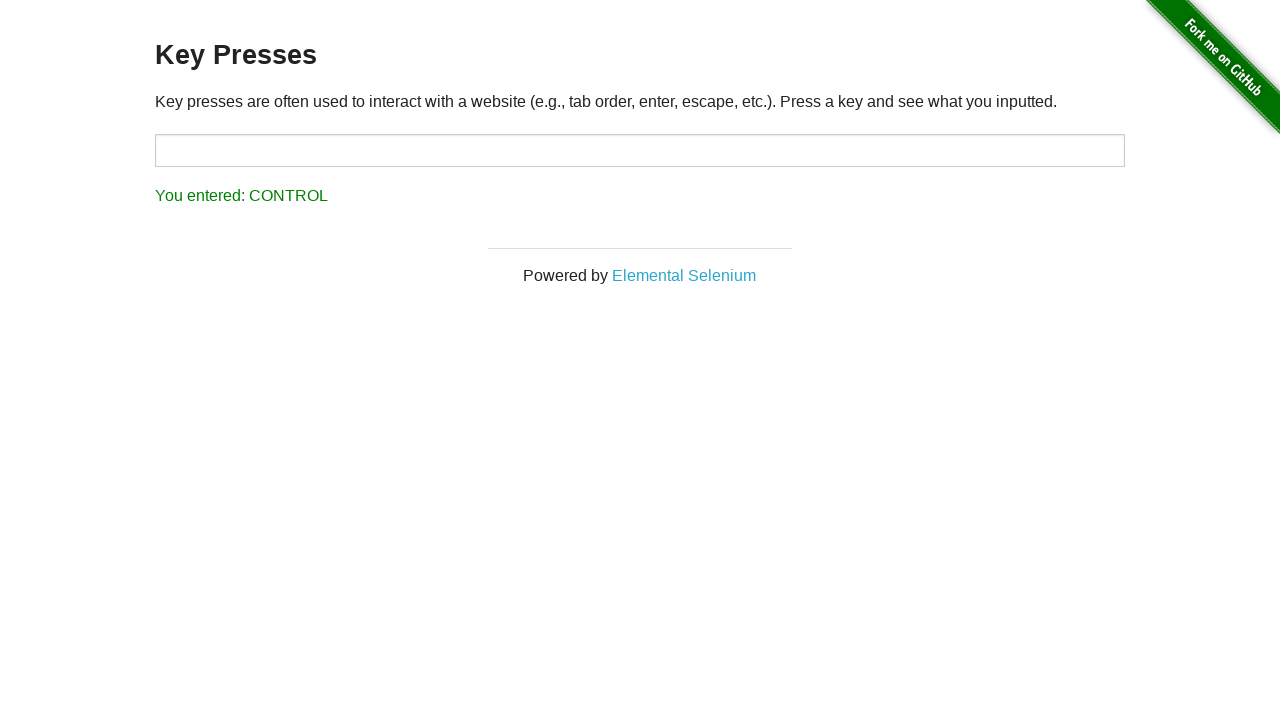

Pressed Shift key down
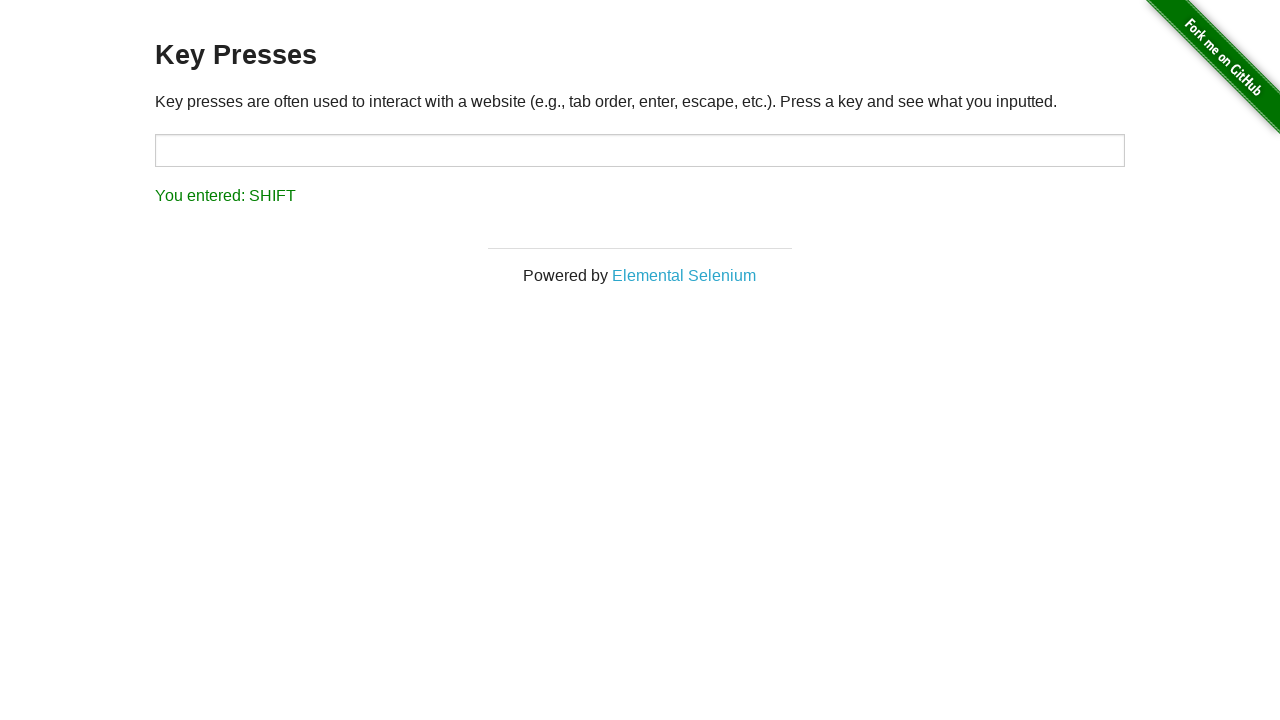

Released Shift key
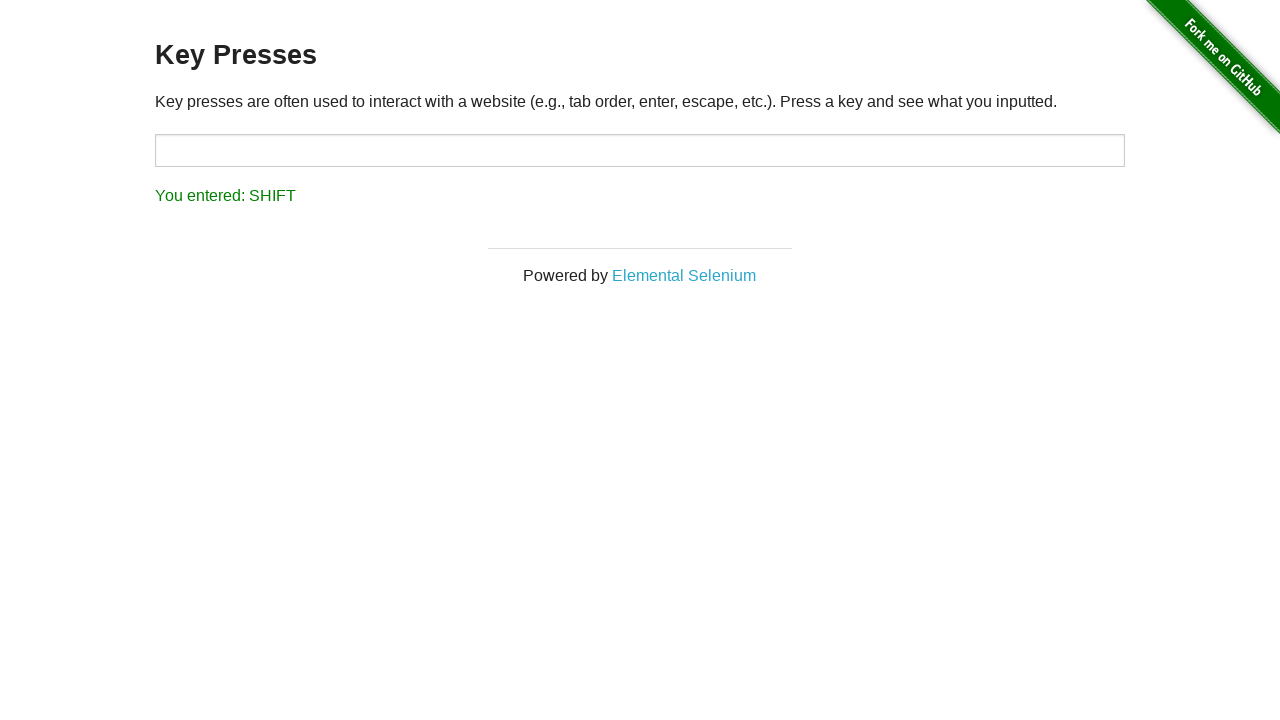

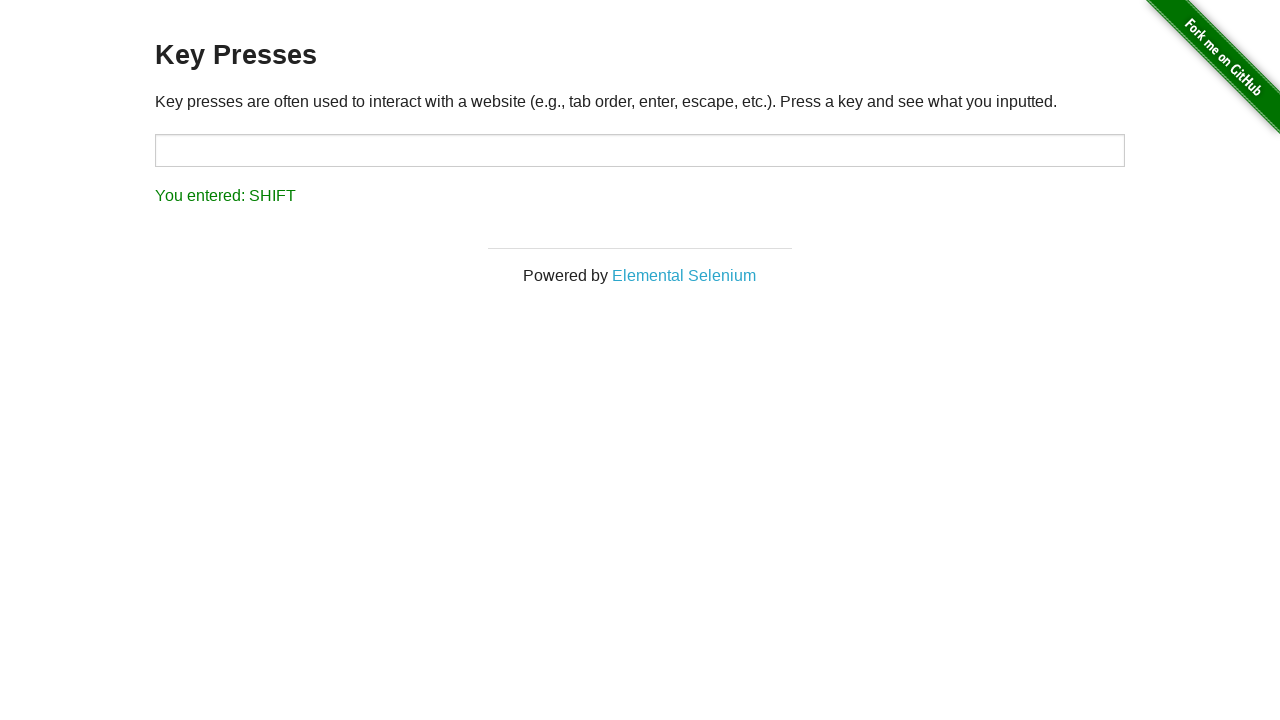